Tests JavaScript alert prompt functionality by clicking a button to trigger a prompt, entering text, and accepting the alert

Starting URL: https://the-internet.herokuapp.com/javascript_alerts

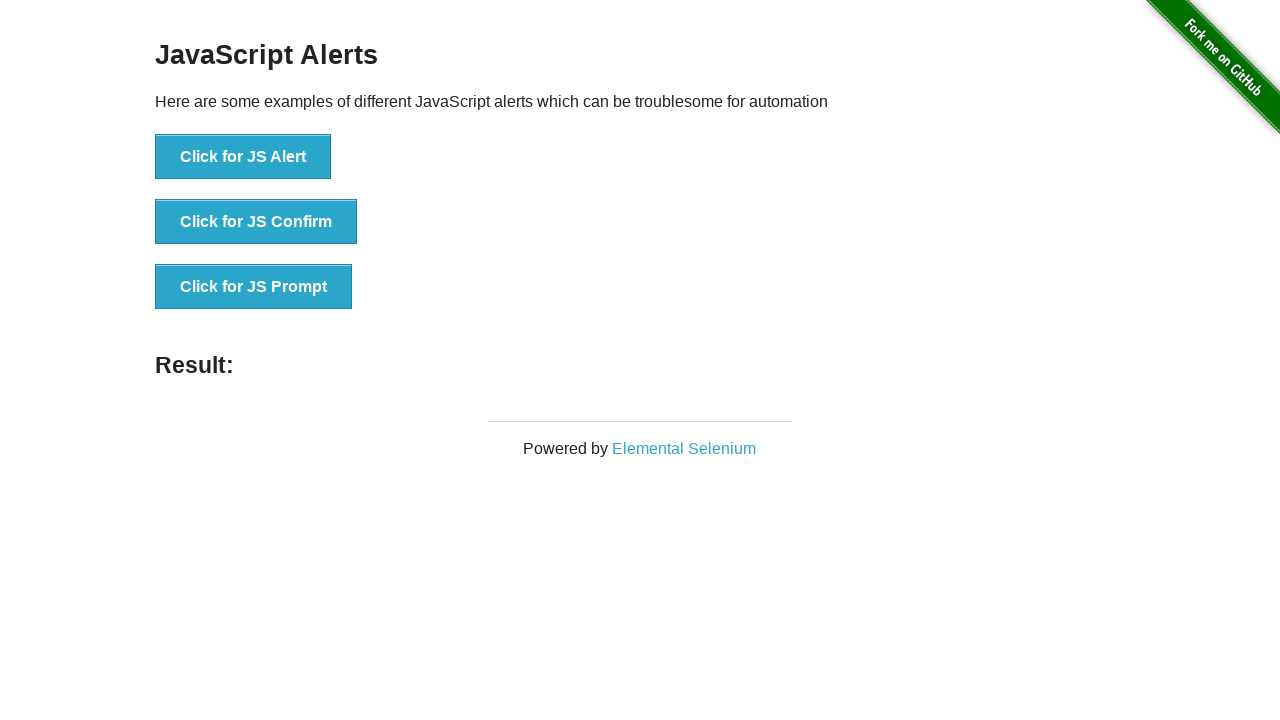

Clicked 'Click for JS Prompt' button to trigger JavaScript alert prompt at (254, 287) on xpath=//button[text()='Click for JS Prompt']
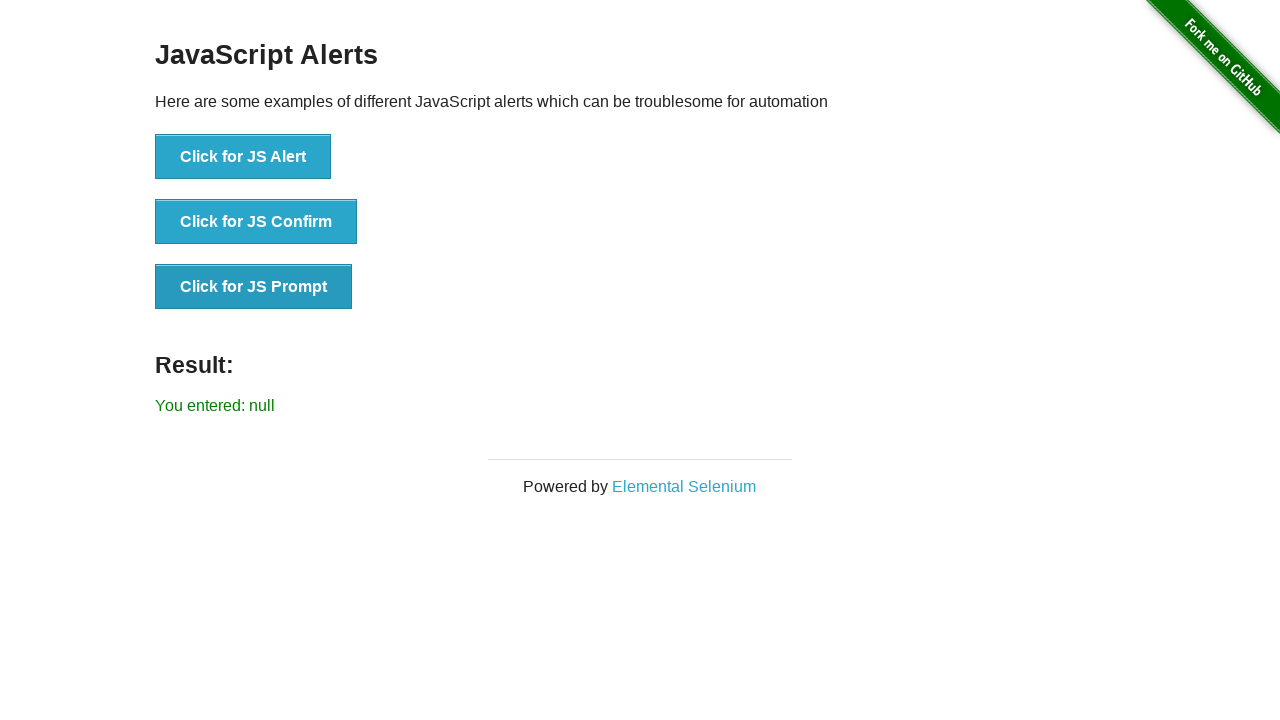

Set up dialog handler to accept prompt with text 'I am Automation Engineer'
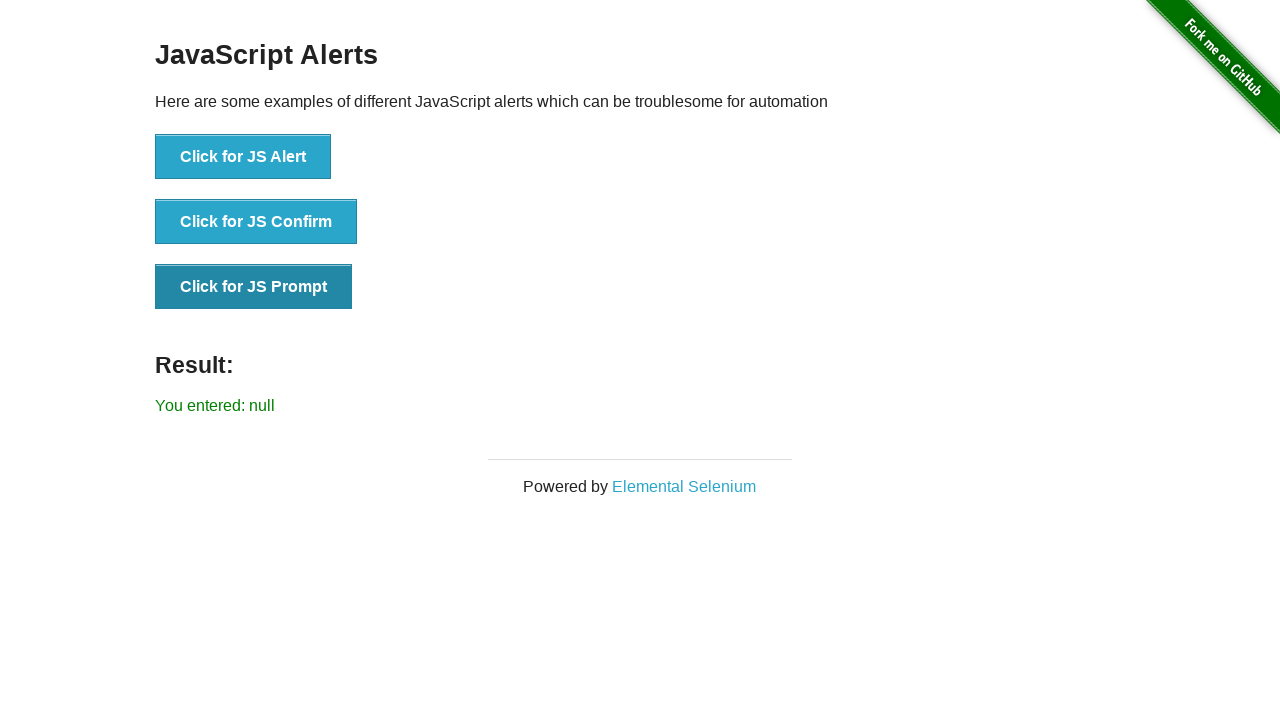

Clicked 'Click for JS Prompt' button again to trigger the prompt with handler active at (254, 287) on xpath=//button[text()='Click for JS Prompt']
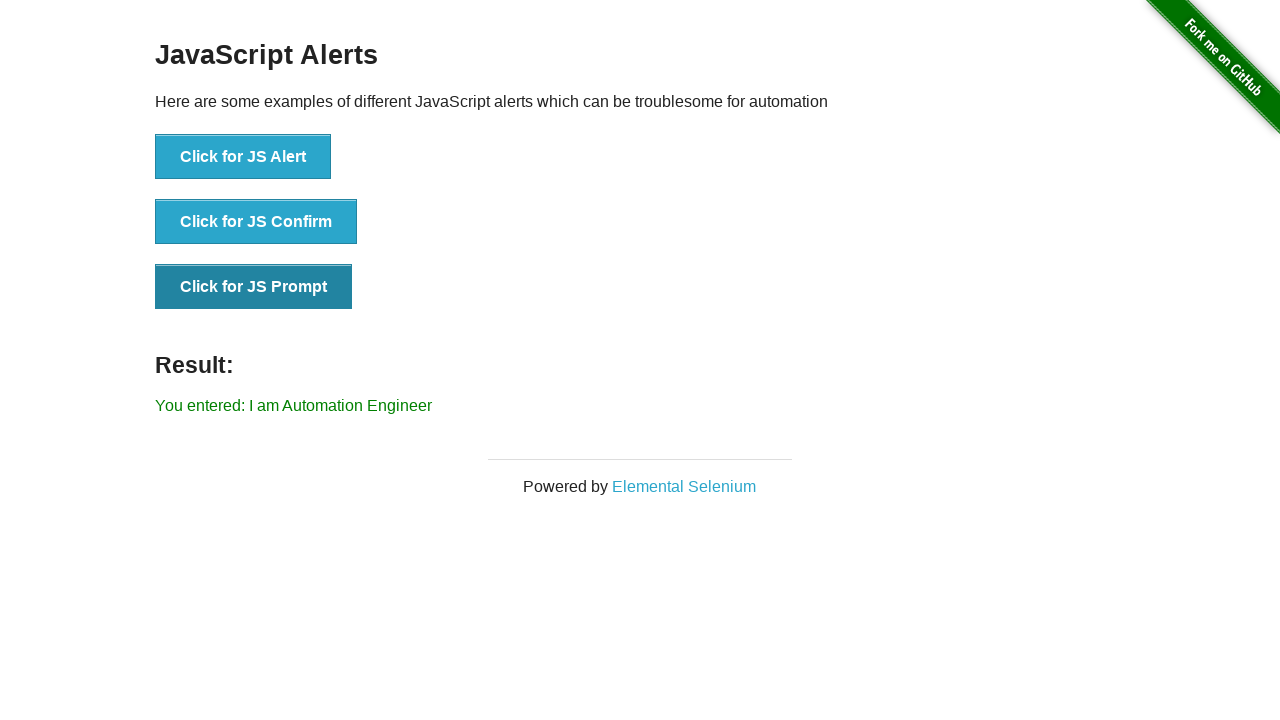

Waited for result text element to appear
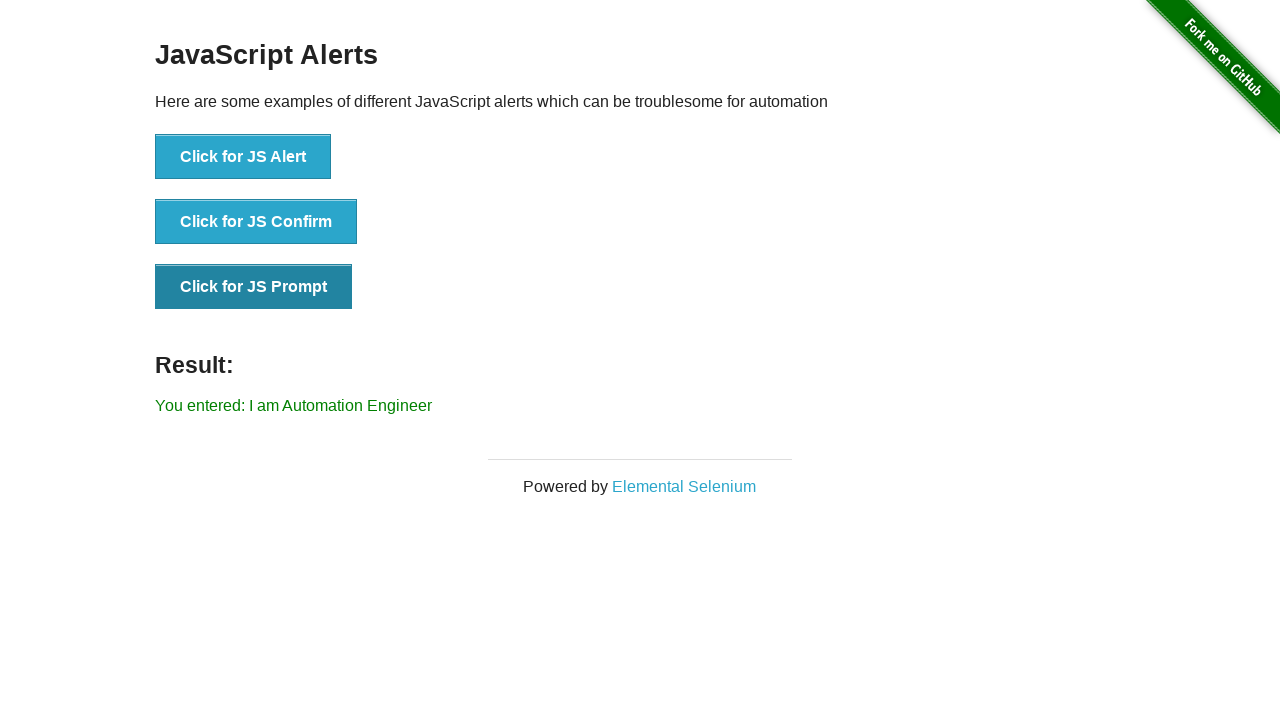

Retrieved result text: You entered: I am Automation Engineer
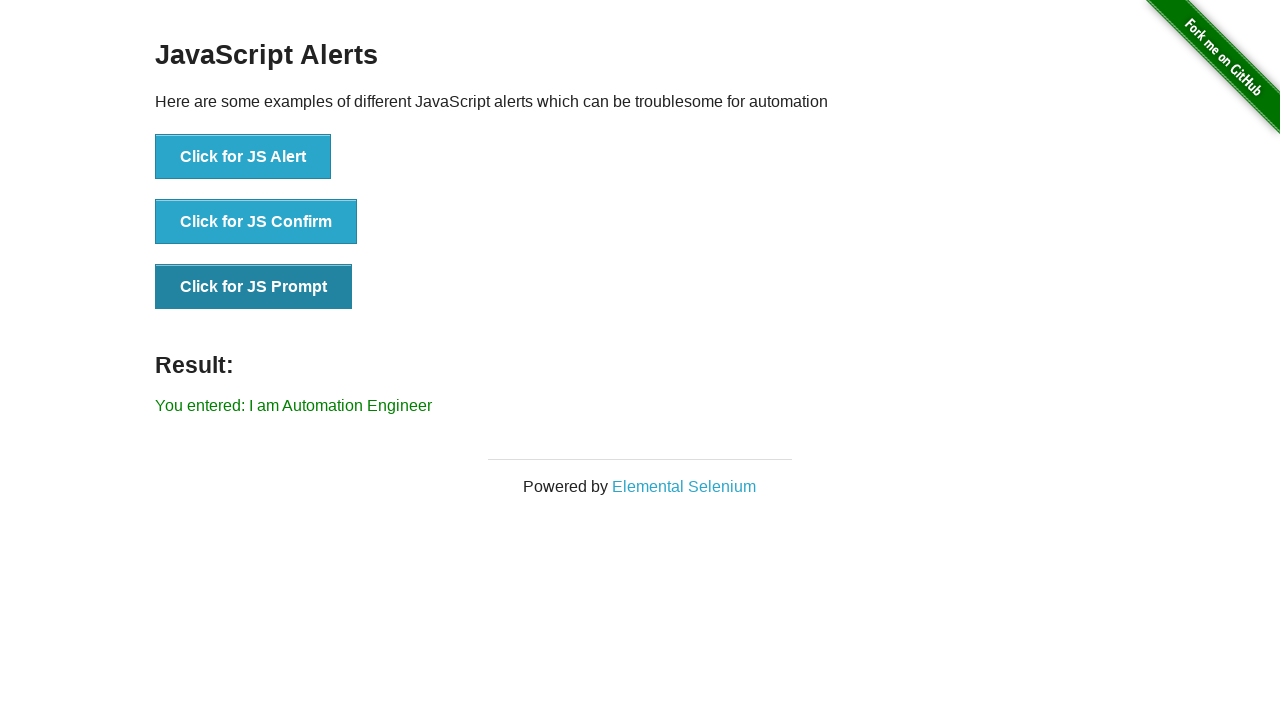

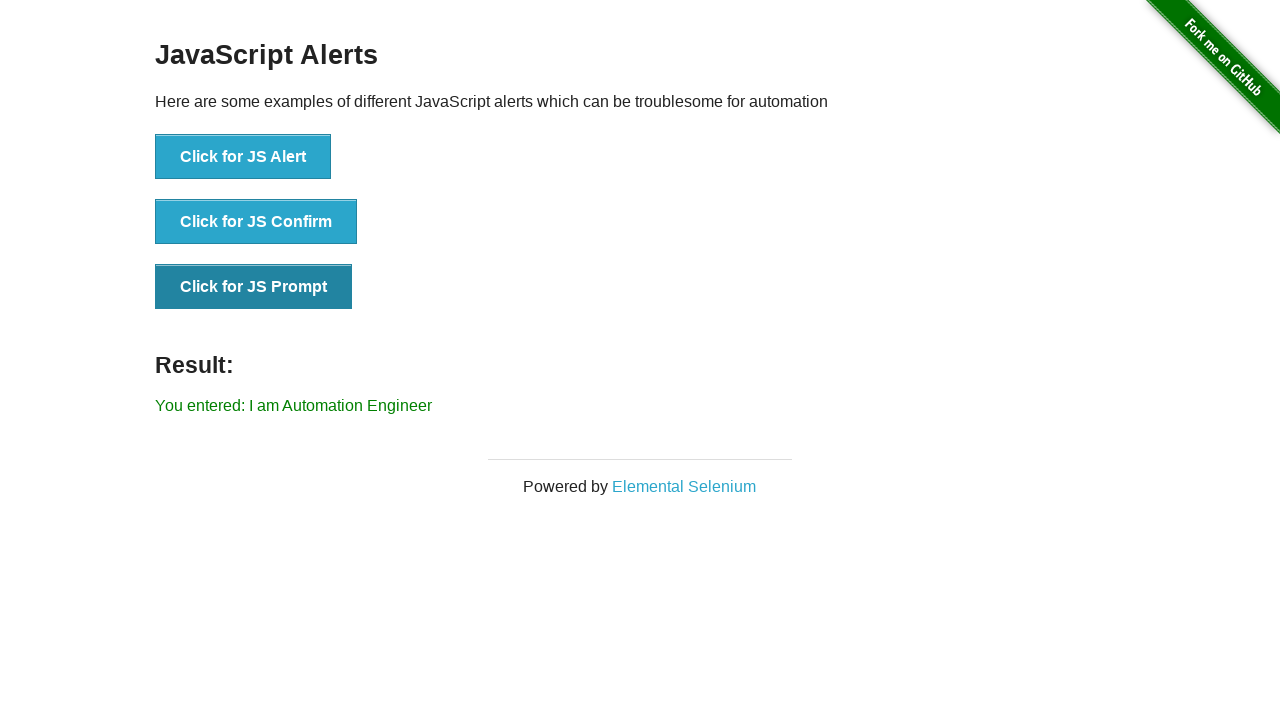